Tests page scrolling and table scrolling functionality on an automation practice page. Scrolls the main page down, then scrolls within a fixed-header table element to verify scroll behavior works correctly.

Starting URL: https://rahulshettyacademy.com/AutomationPractice/

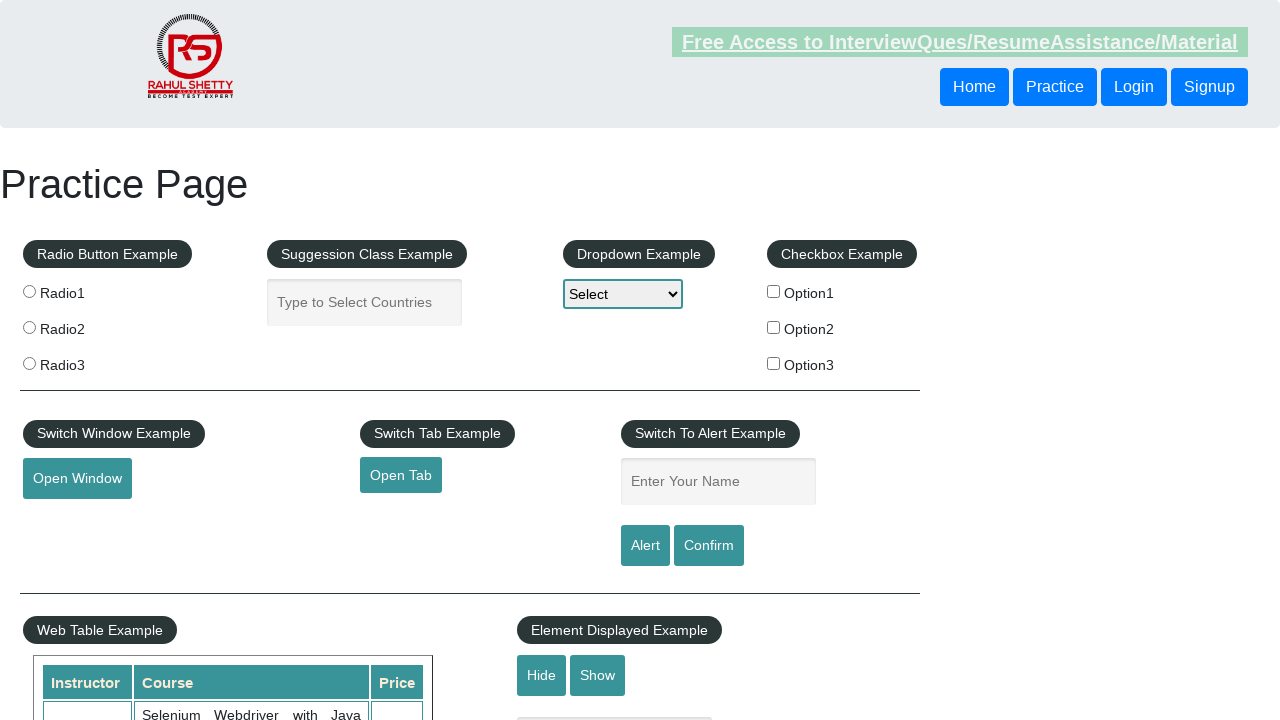

Scrolled main page down by 700 pixels
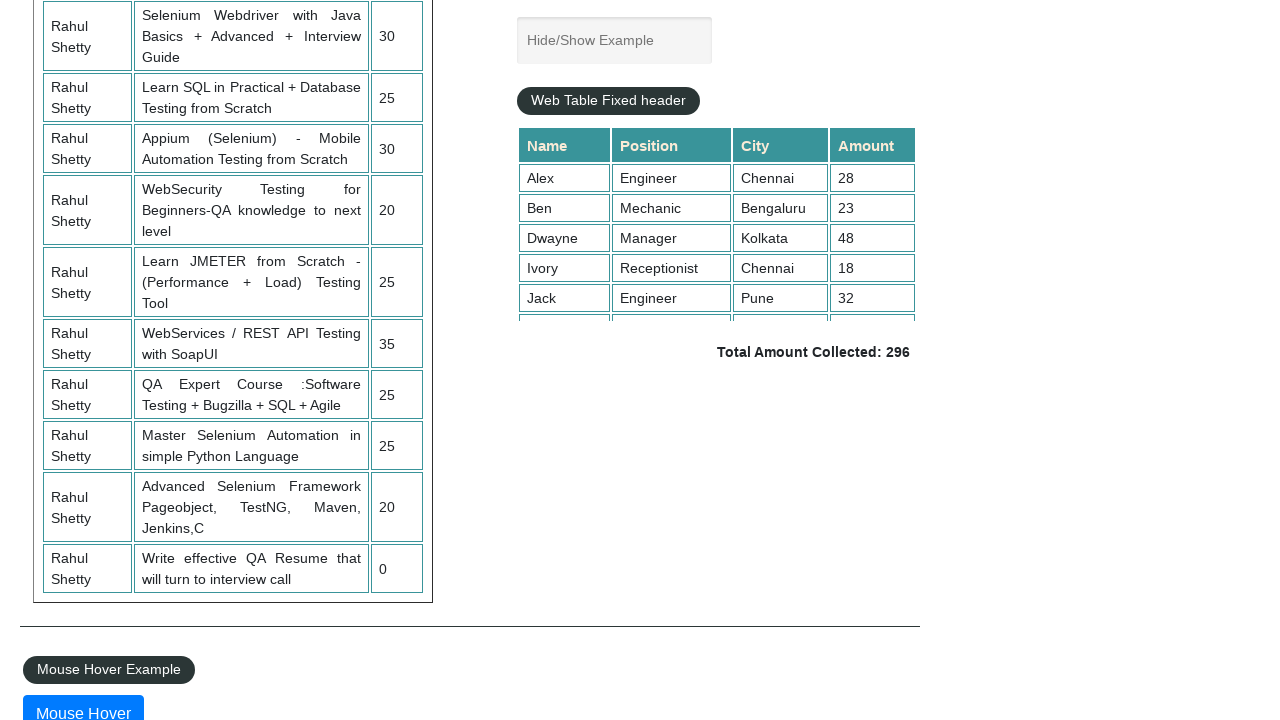

Waited 1 second for page scroll to complete
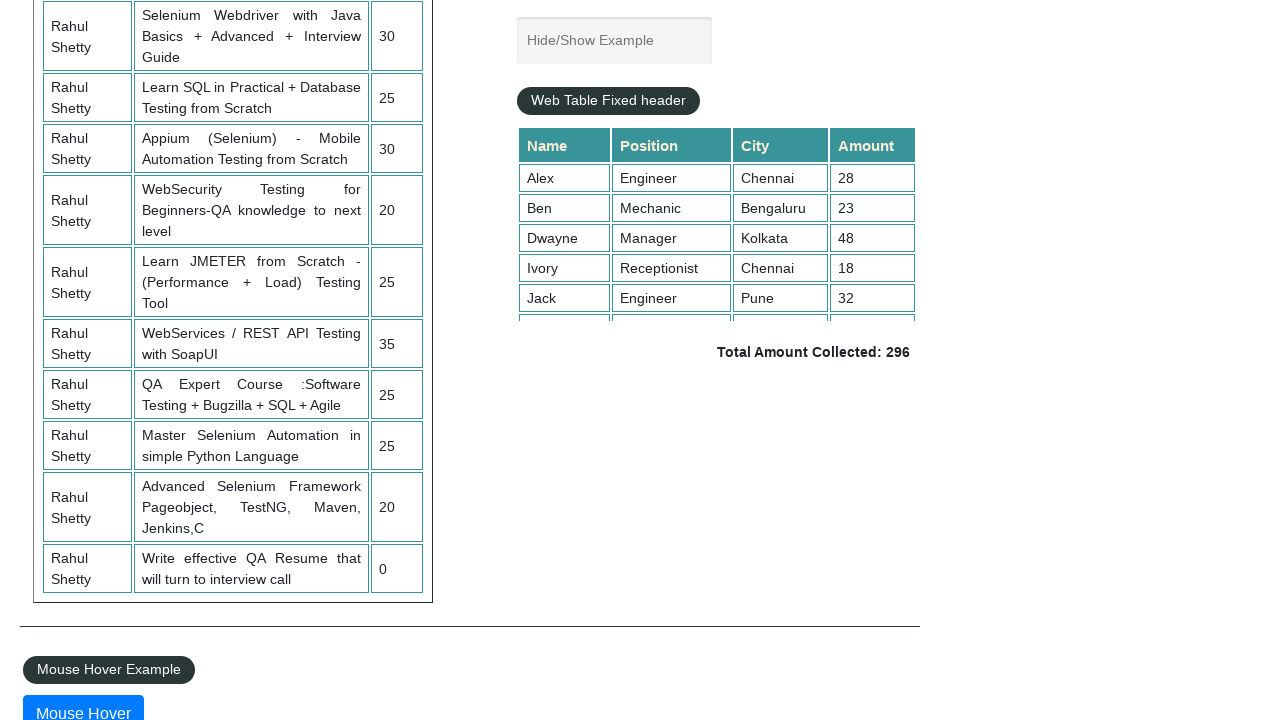

Scrolled within fixed-header table element by 400 pixels
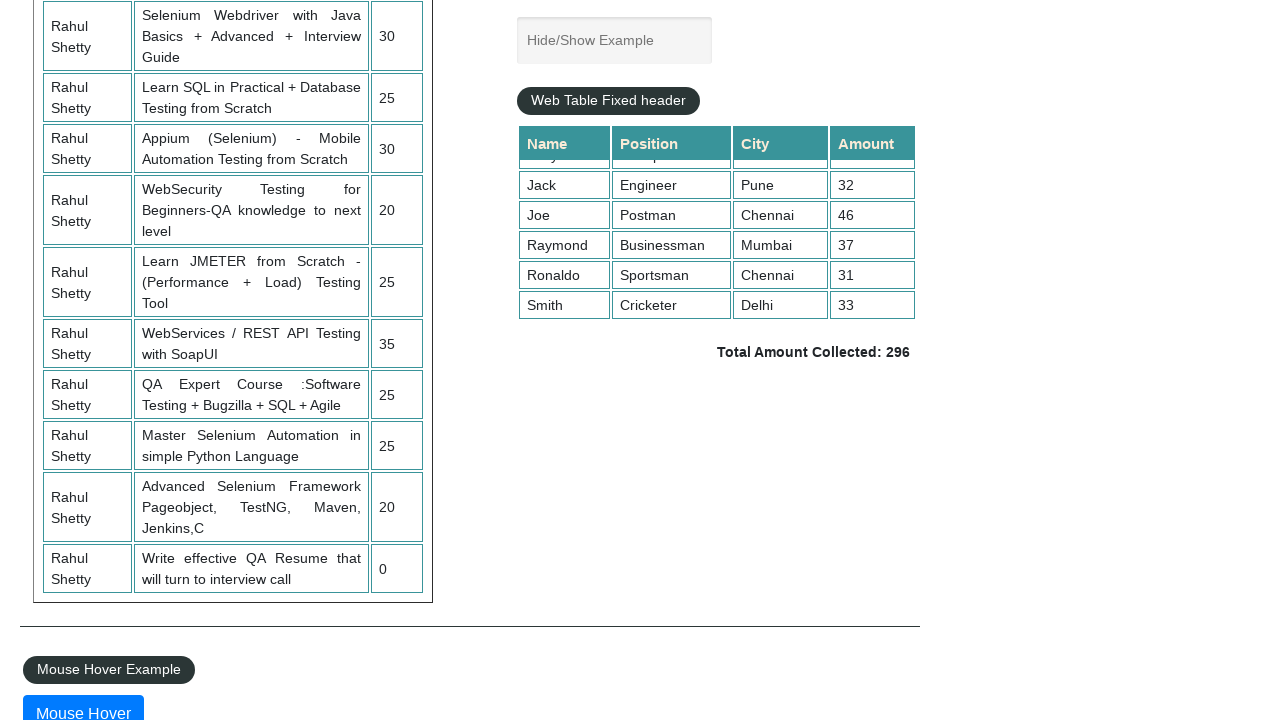

Waited 500ms for table scroll to complete
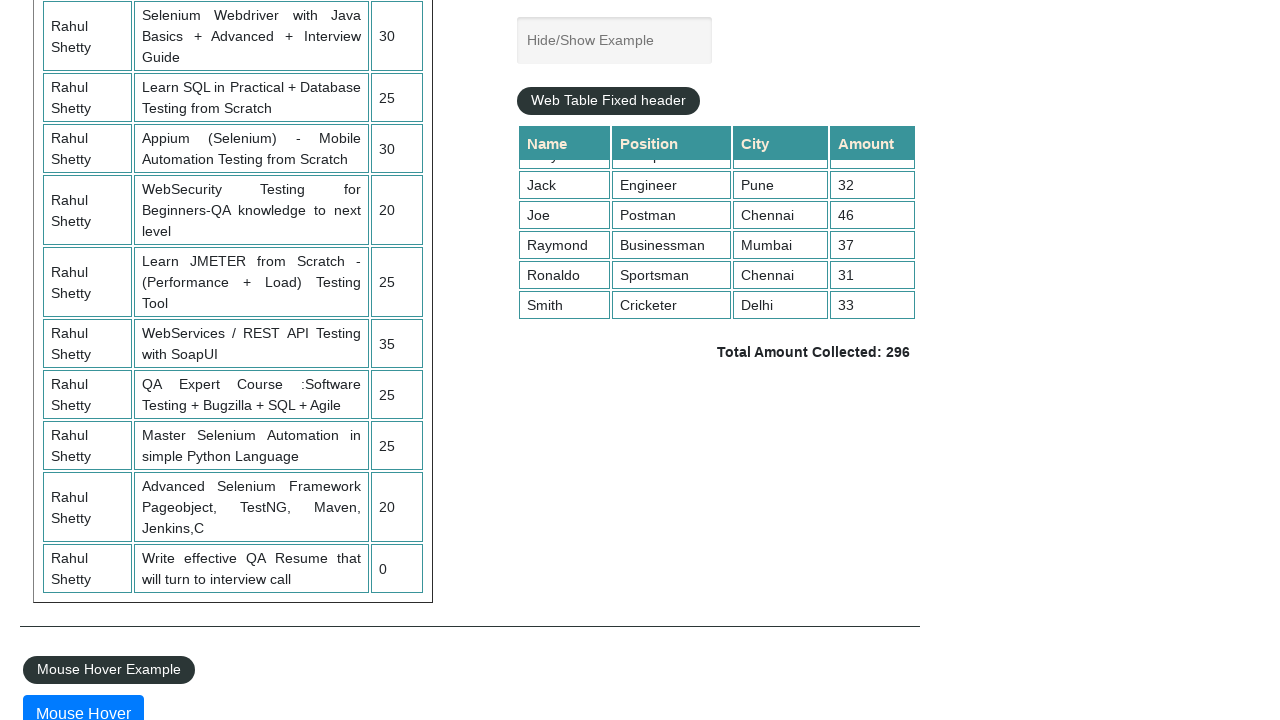

Verified table cells in column 4 are visible and loaded
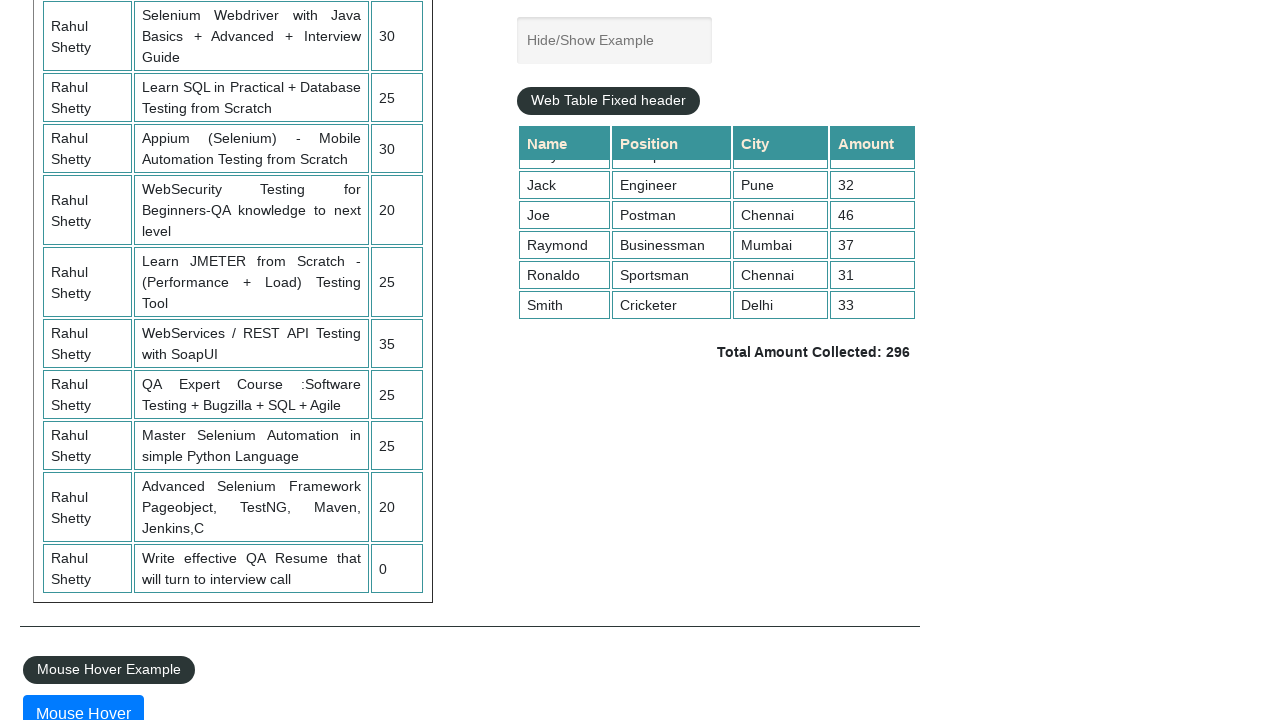

Located all table cells in column 4
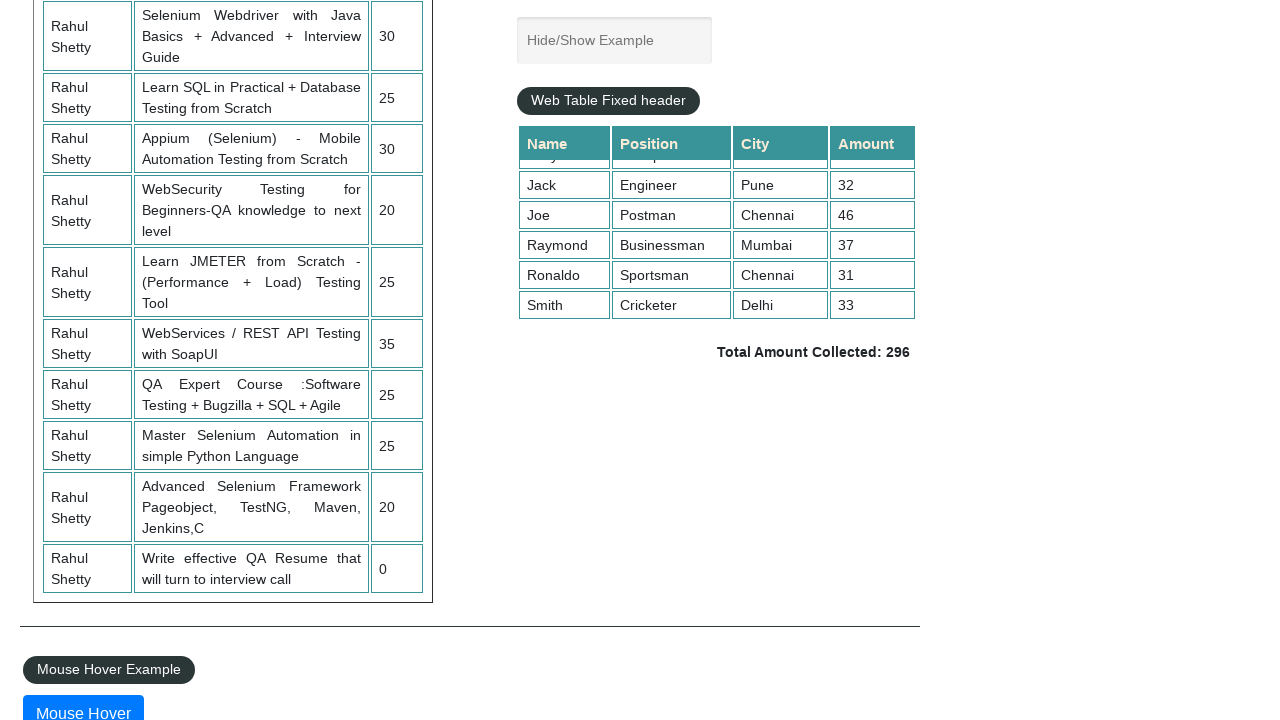

Waited for first table cell in column 4 to be ready
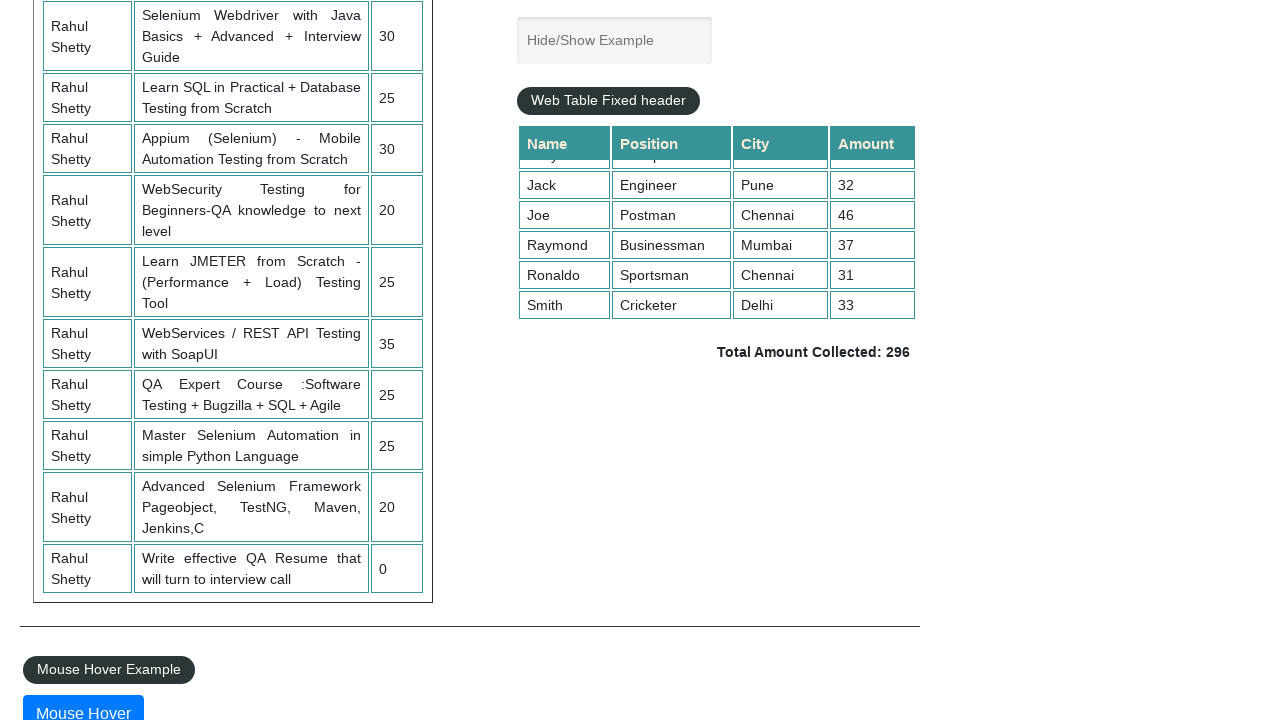

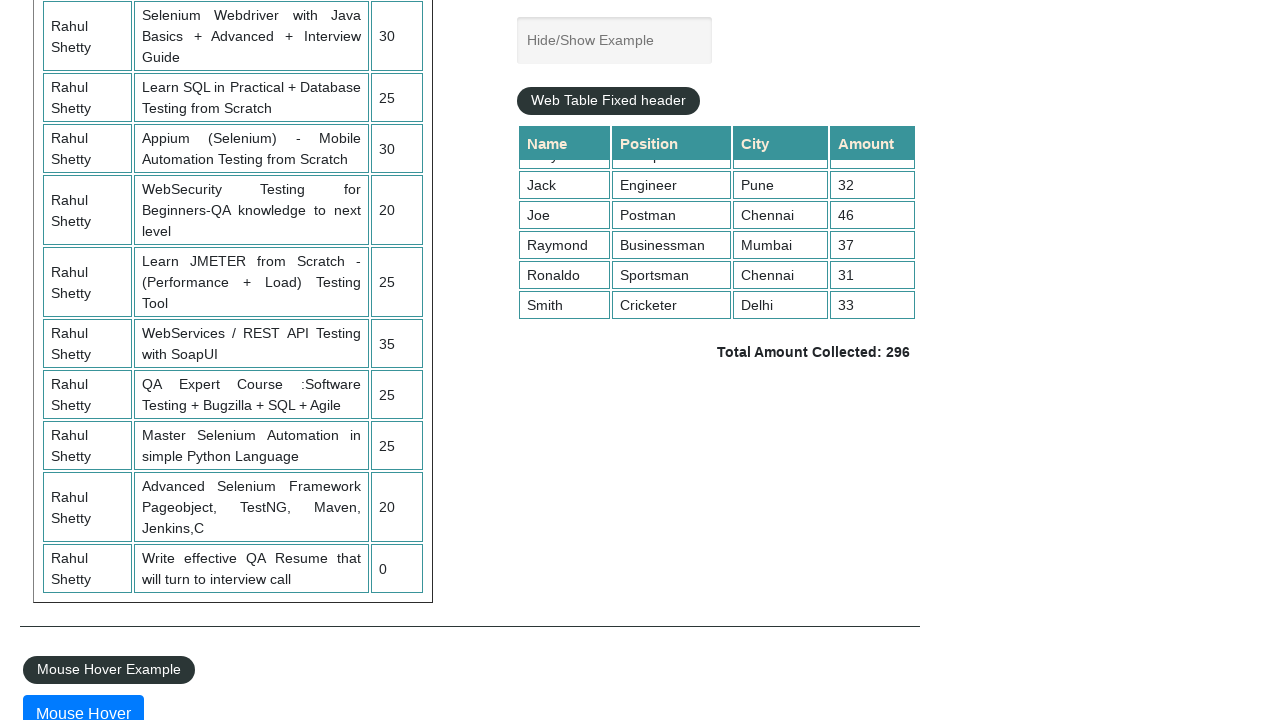